Tests that clicking the 'Key and Mouse Press' dropdown item navigates to the Keyboard and Mouse Input page

Starting URL: https://formy-project.herokuapp.com/dropdown

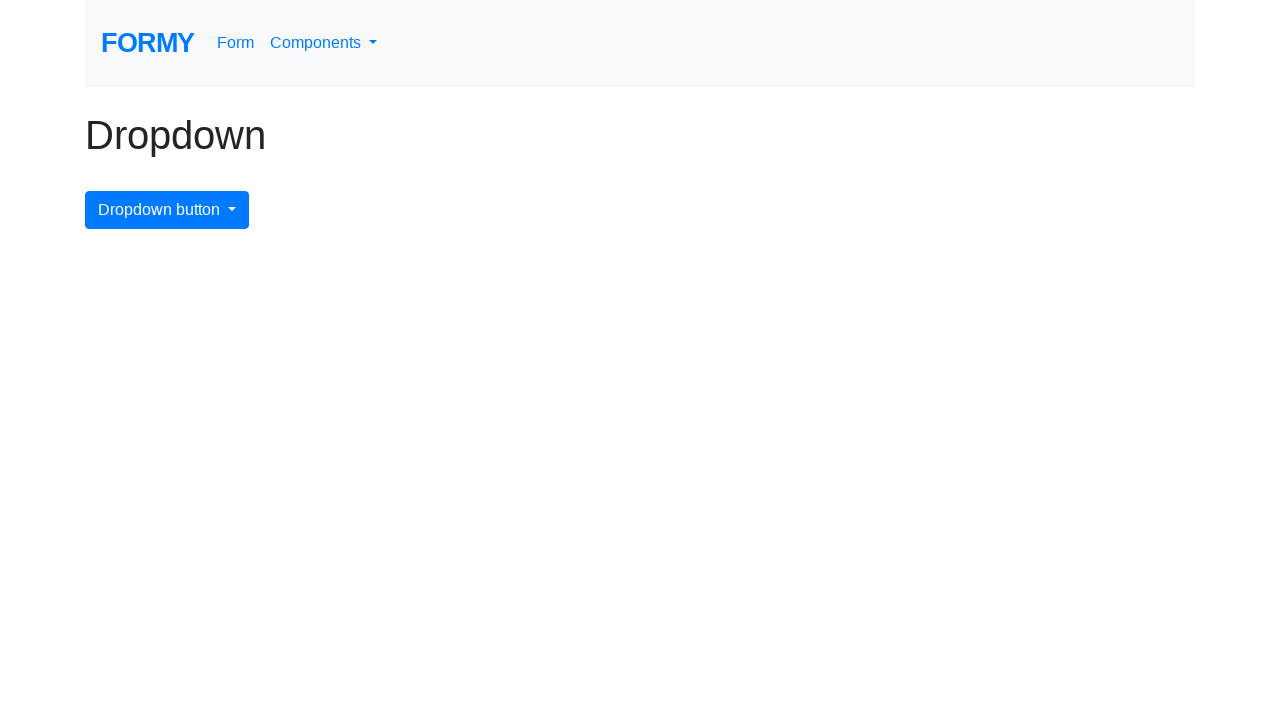

Clicked dropdown toggle to open the dropdown menu at (324, 43) on button.dropdown-toggle, [data-toggle='dropdown']
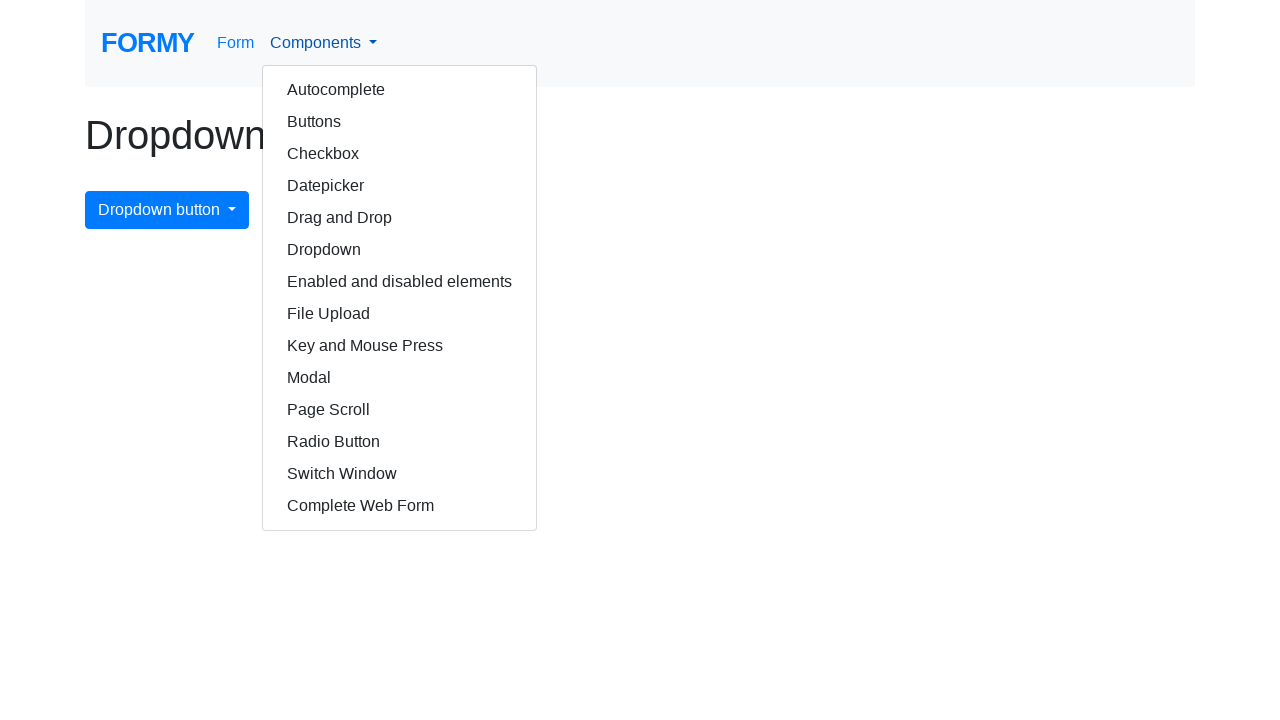

Clicked 'Key and Mouse Press' dropdown item at (400, 346) on a:has-text('Key and Mouse Press')
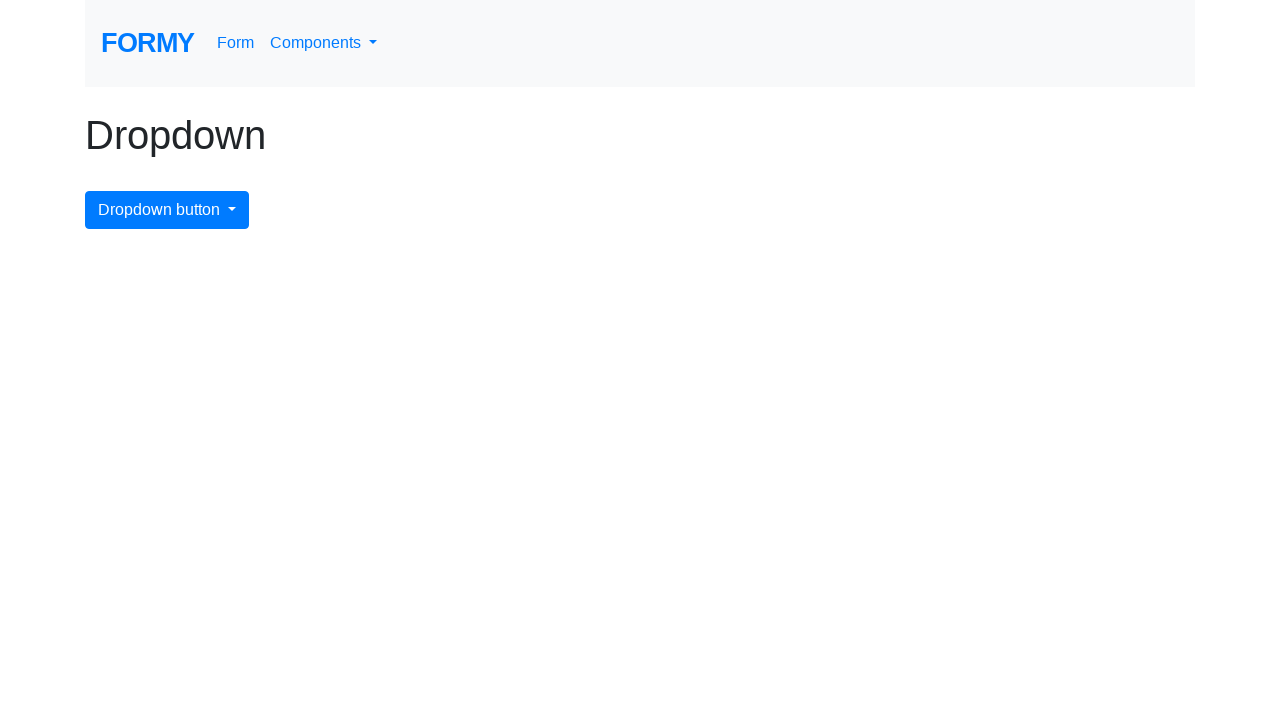

Page headline loaded after navigation
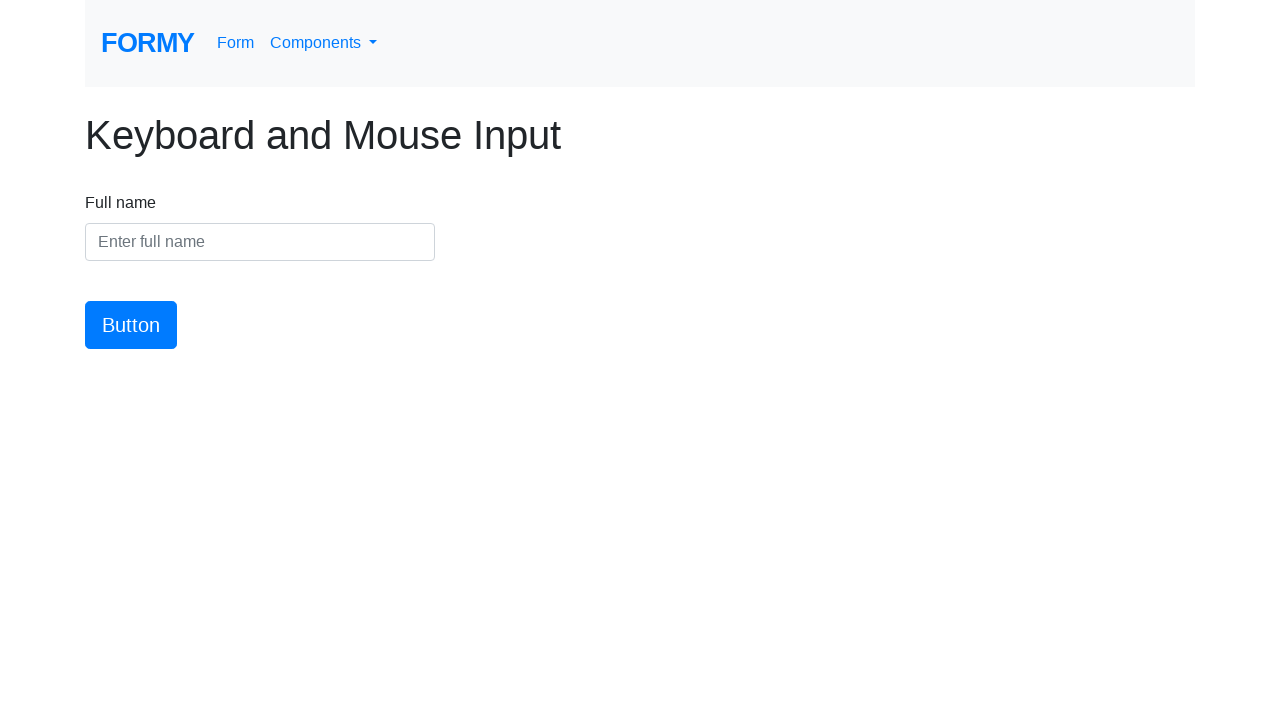

Verified page headline is 'Keyboard and Mouse Input'
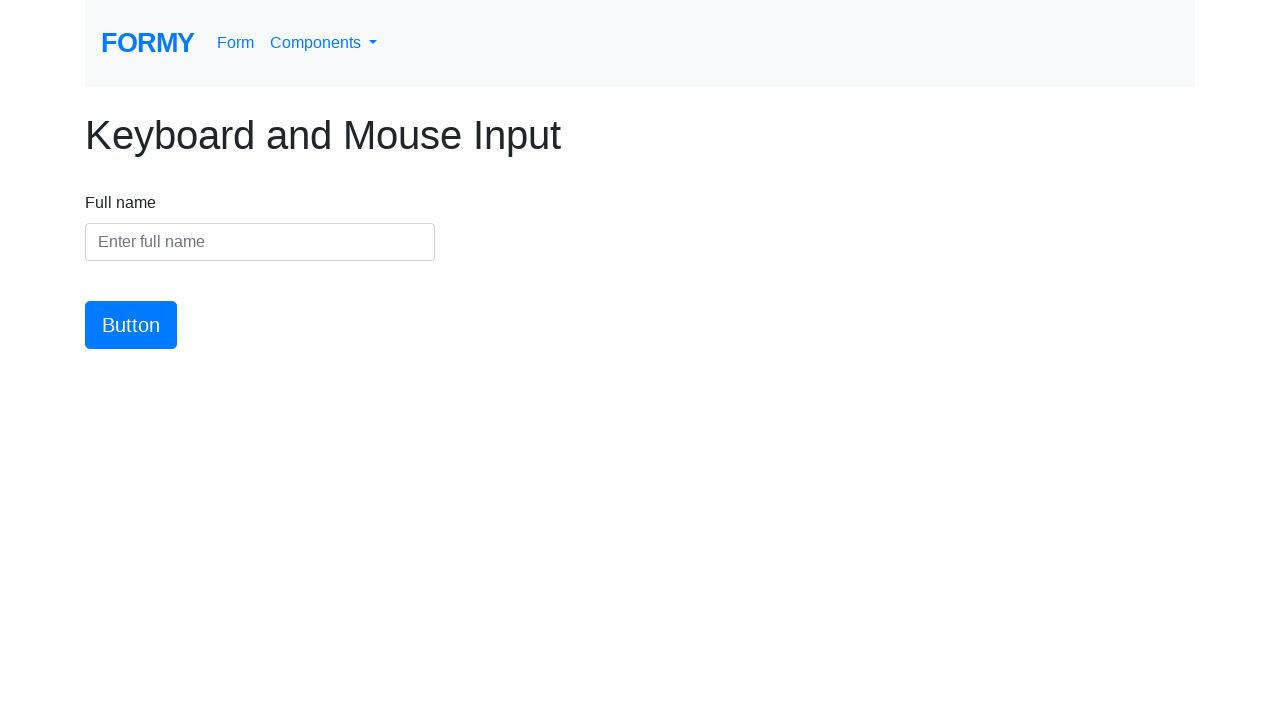

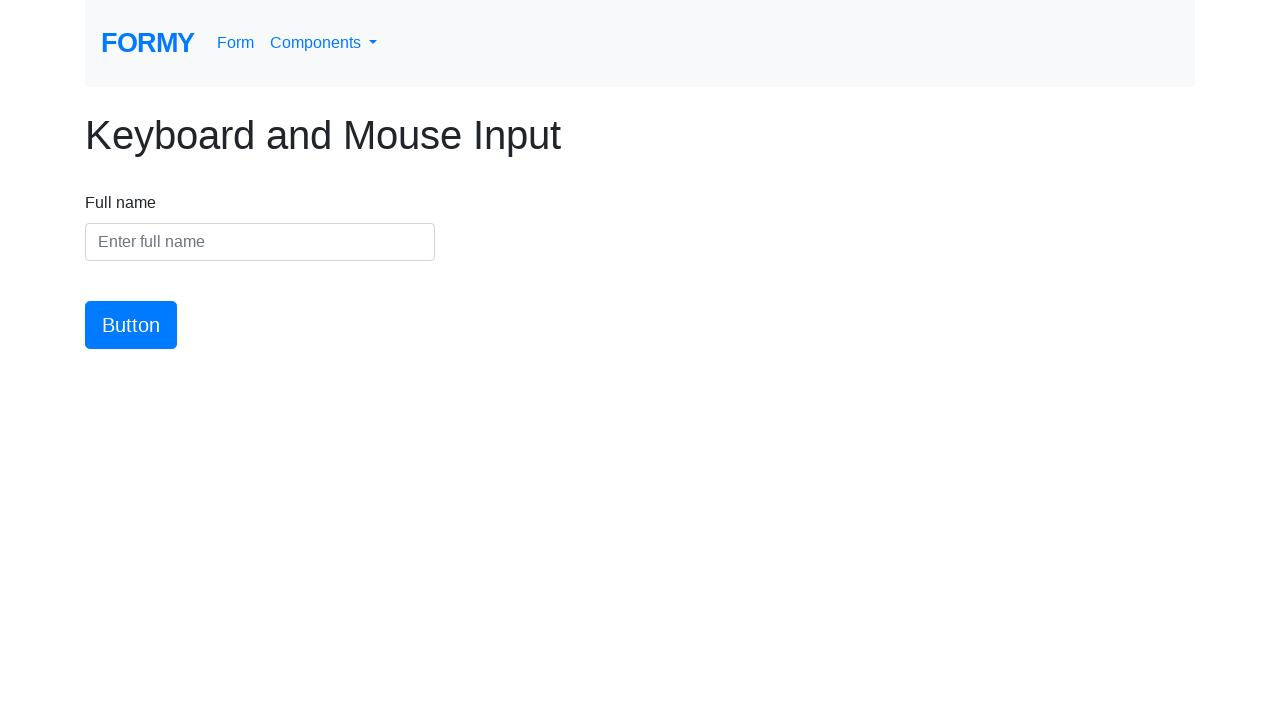